Tests that a todo item is removed when edited with an empty string

Starting URL: https://demo.playwright.dev/todomvc

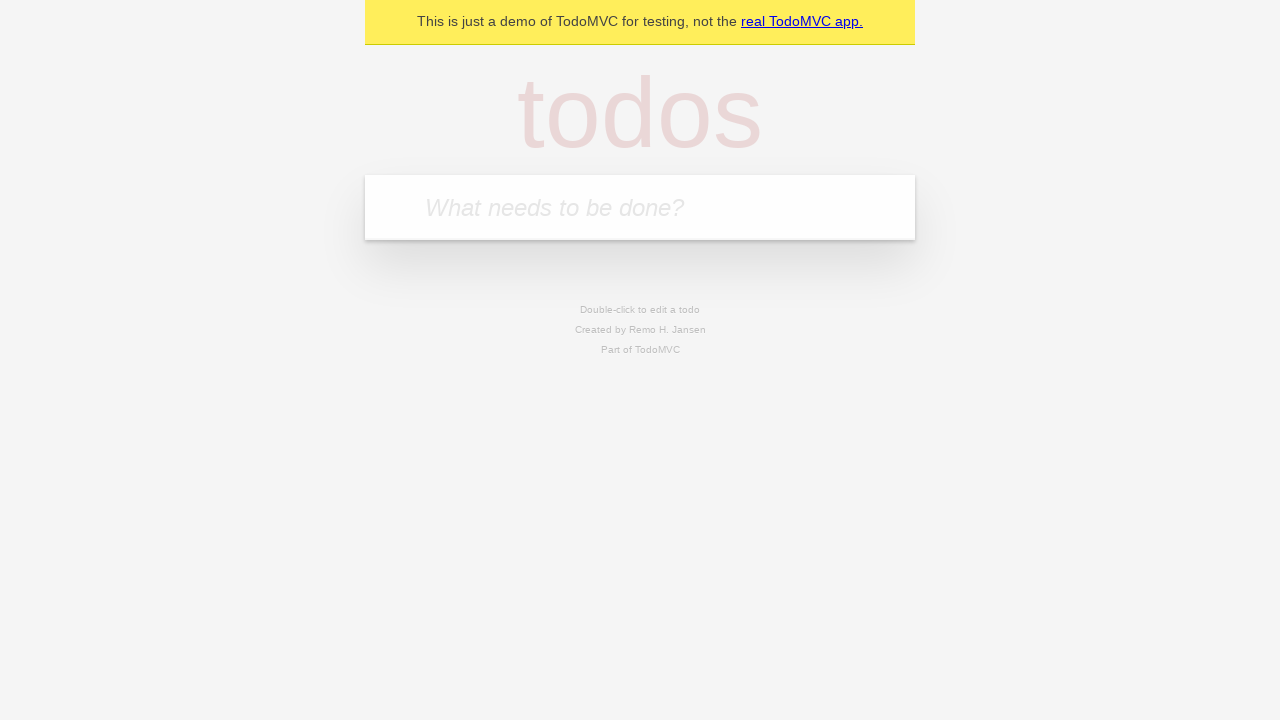

Filled first todo: 'buy some cheese' on internal:attr=[placeholder="What needs to be done?"i]
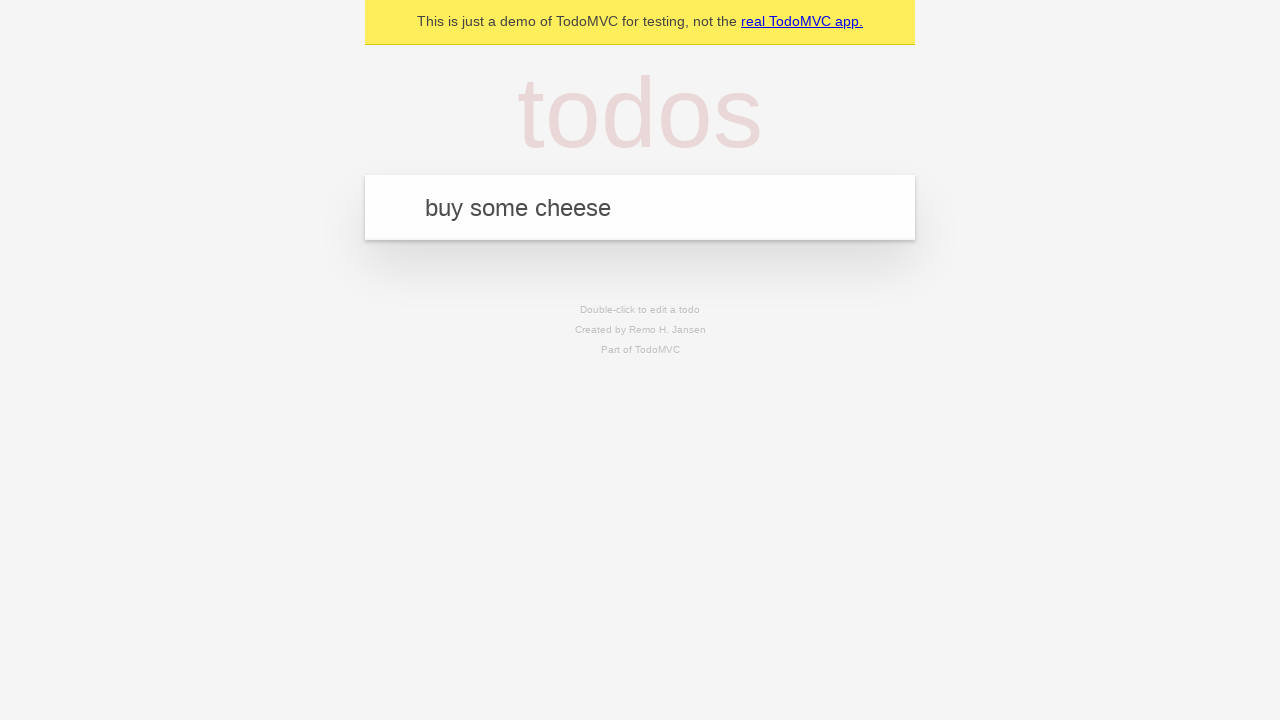

Pressed Enter to add first todo on internal:attr=[placeholder="What needs to be done?"i]
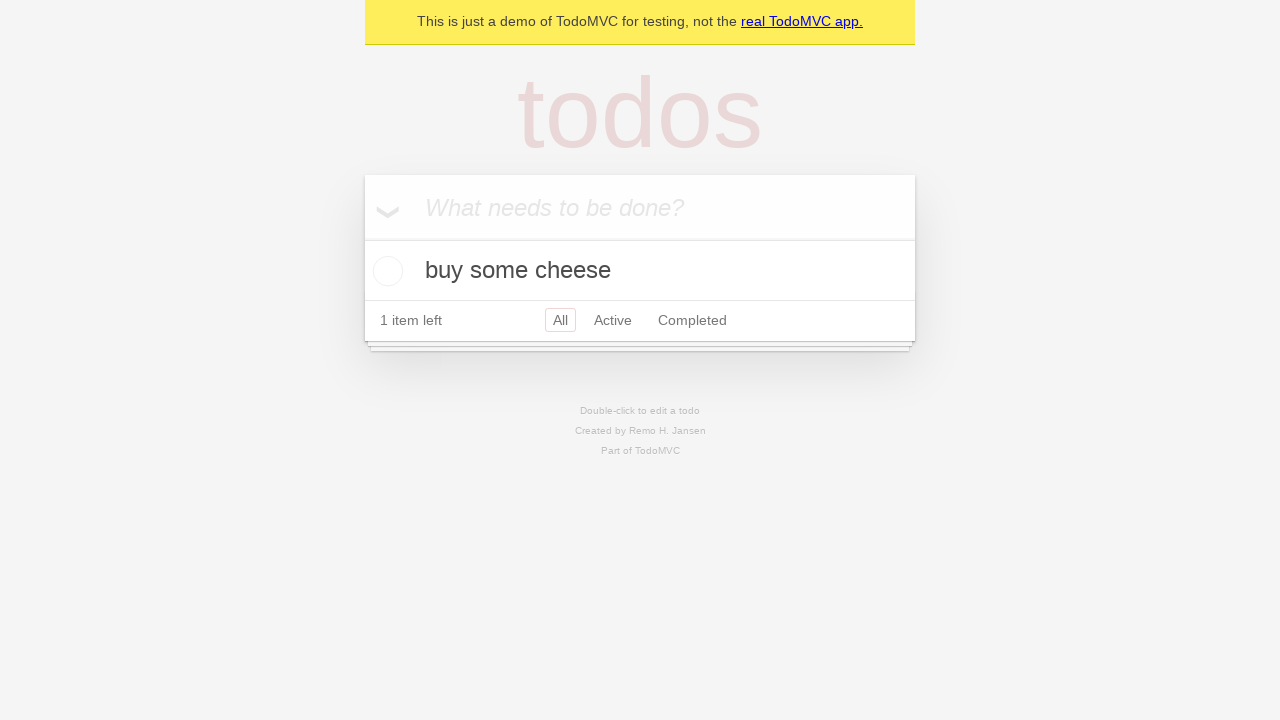

Filled second todo: 'feed the cat' on internal:attr=[placeholder="What needs to be done?"i]
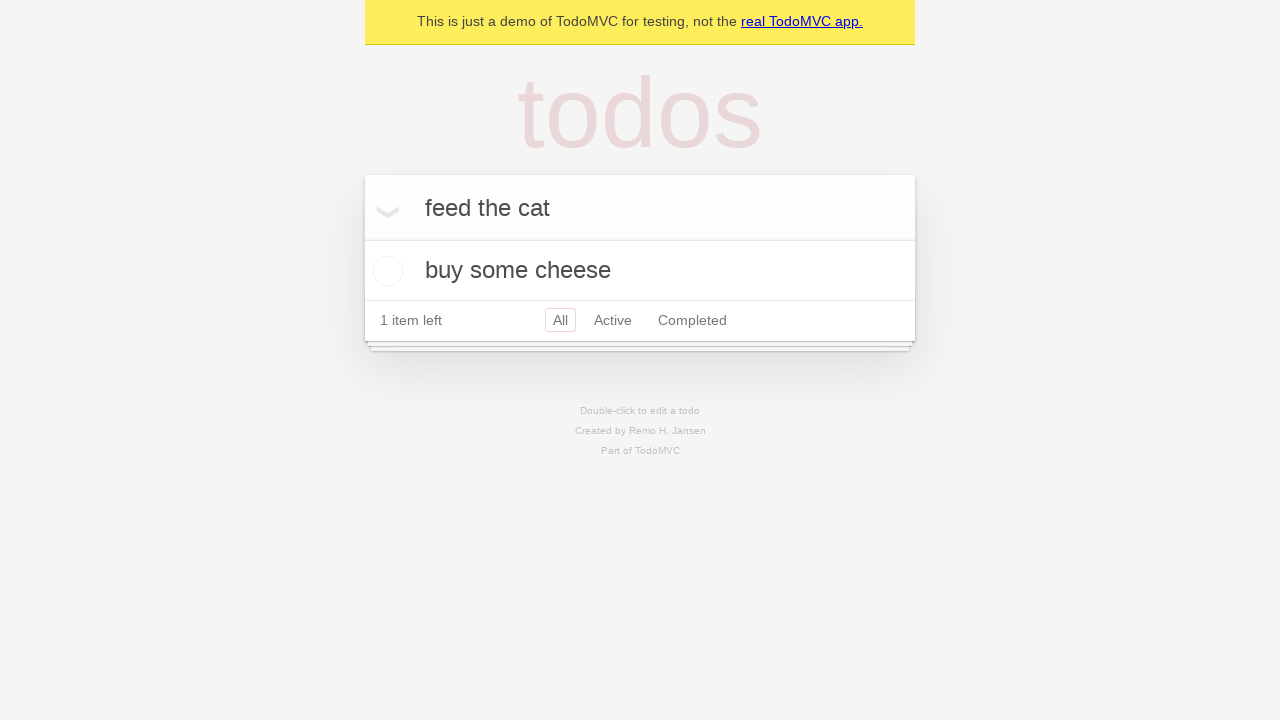

Pressed Enter to add second todo on internal:attr=[placeholder="What needs to be done?"i]
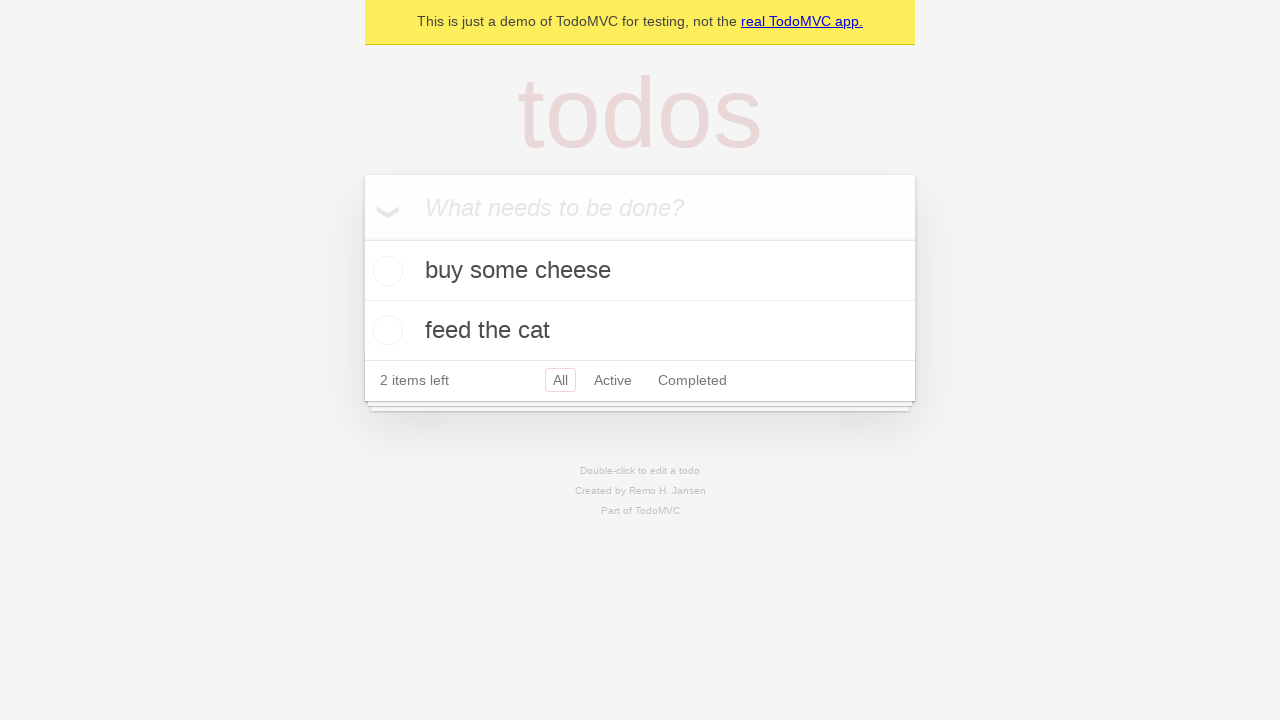

Filled third todo: 'book a doctors appointment' on internal:attr=[placeholder="What needs to be done?"i]
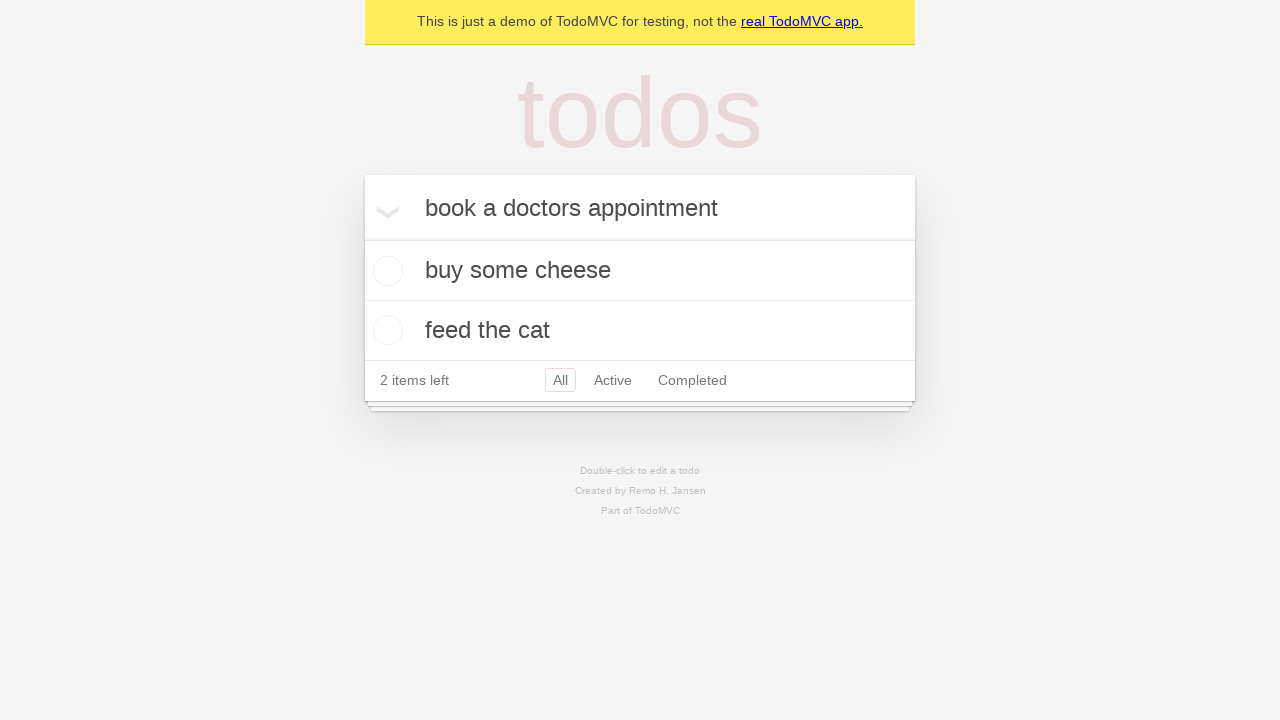

Pressed Enter to add third todo on internal:attr=[placeholder="What needs to be done?"i]
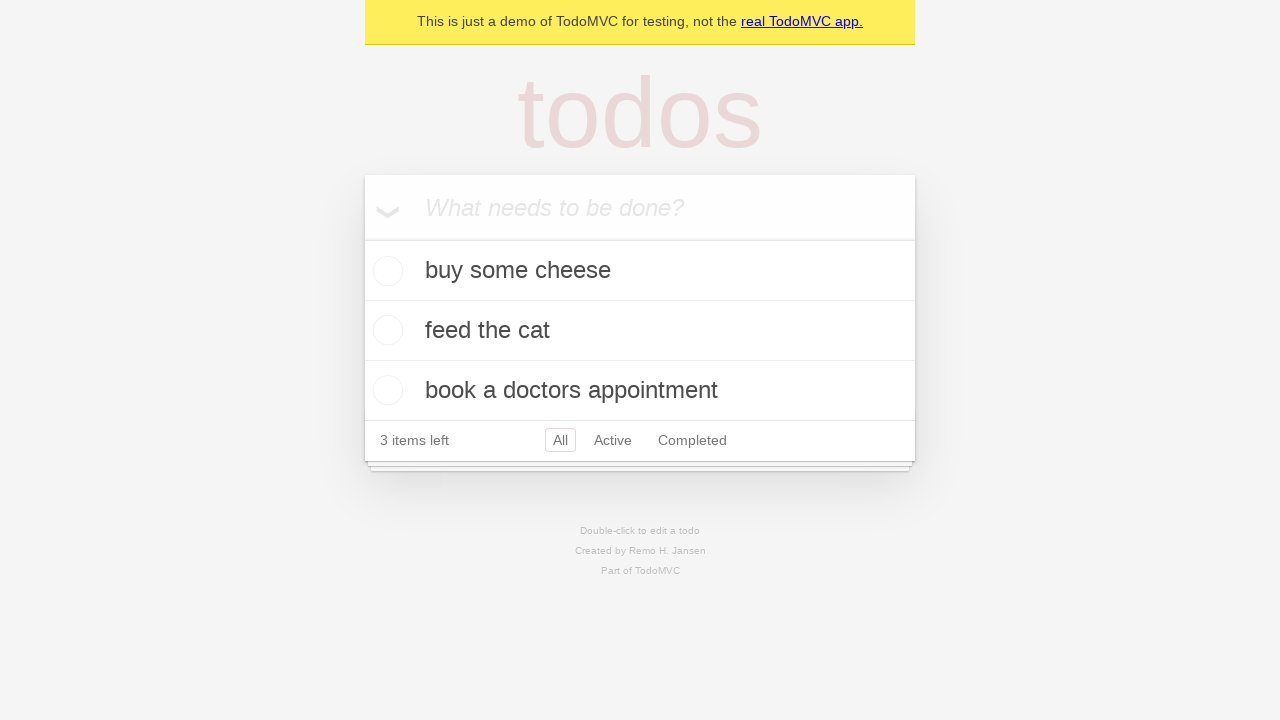

Waited for all 3 todo items to load
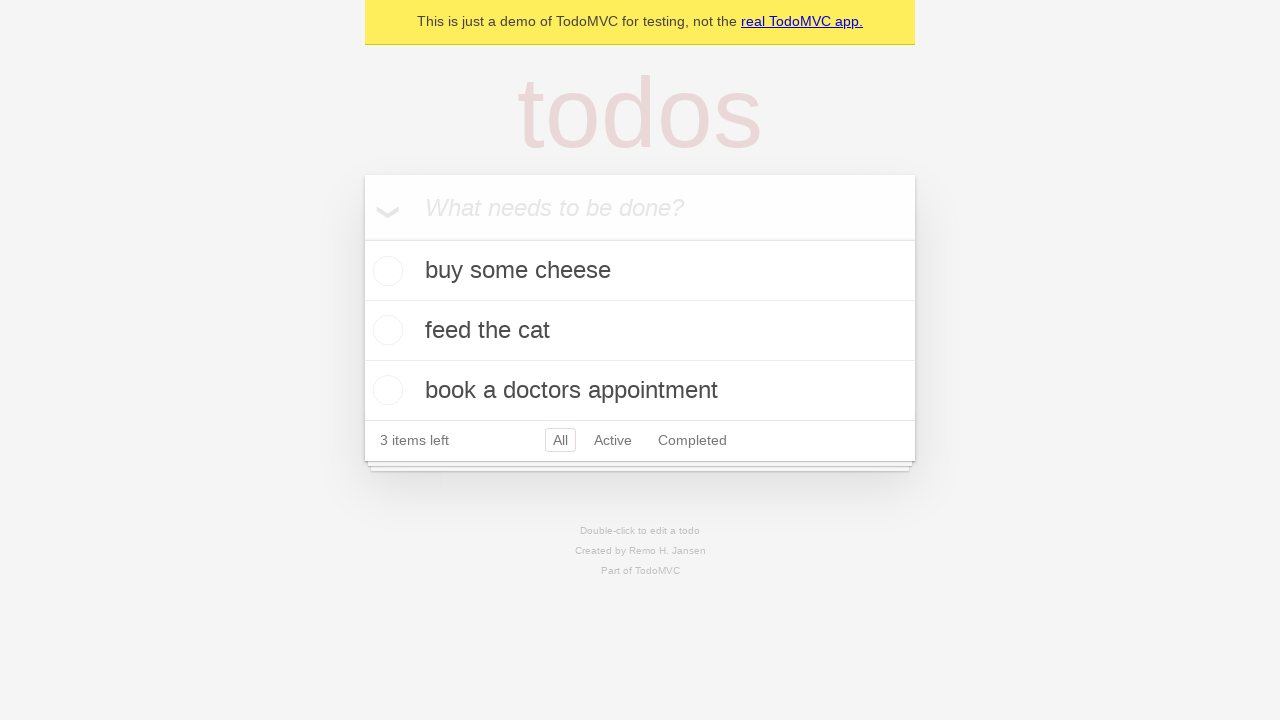

Double-clicked second todo item to enter edit mode at (640, 331) on internal:testid=[data-testid="todo-item"s] >> nth=1
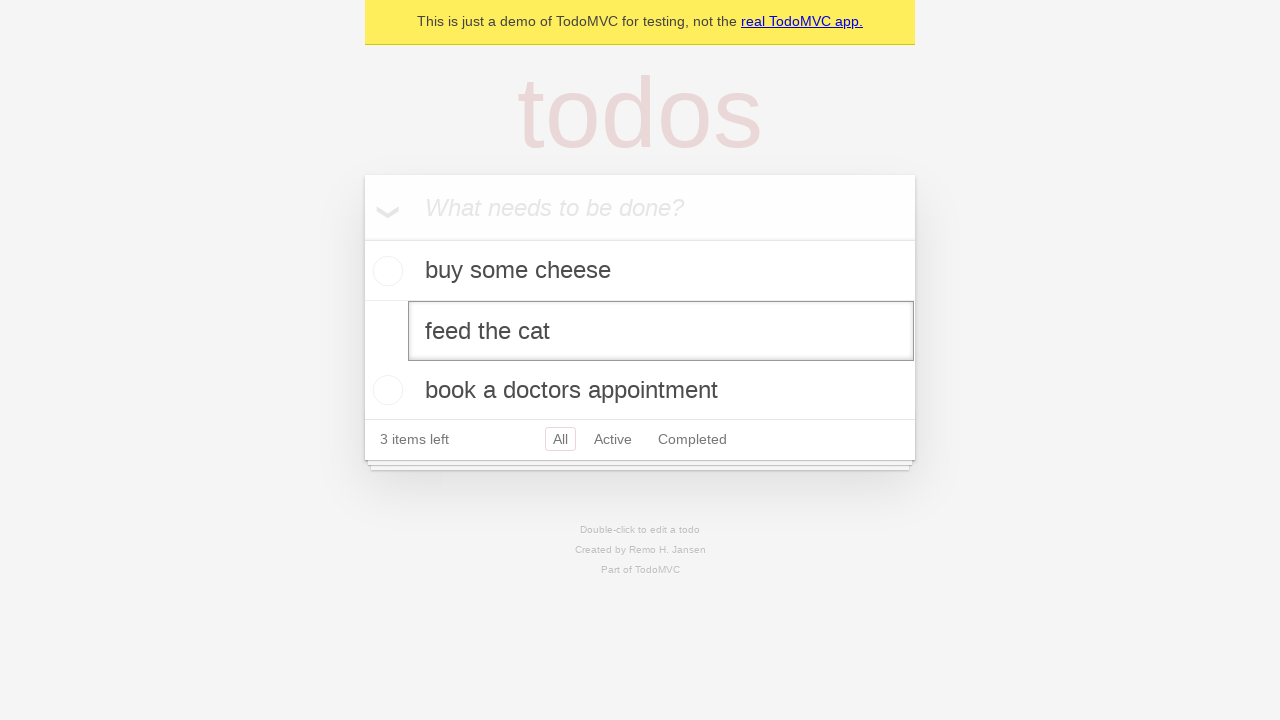

Cleared the edit field with empty string on internal:testid=[data-testid="todo-item"s] >> nth=1 >> internal:role=textbox[nam
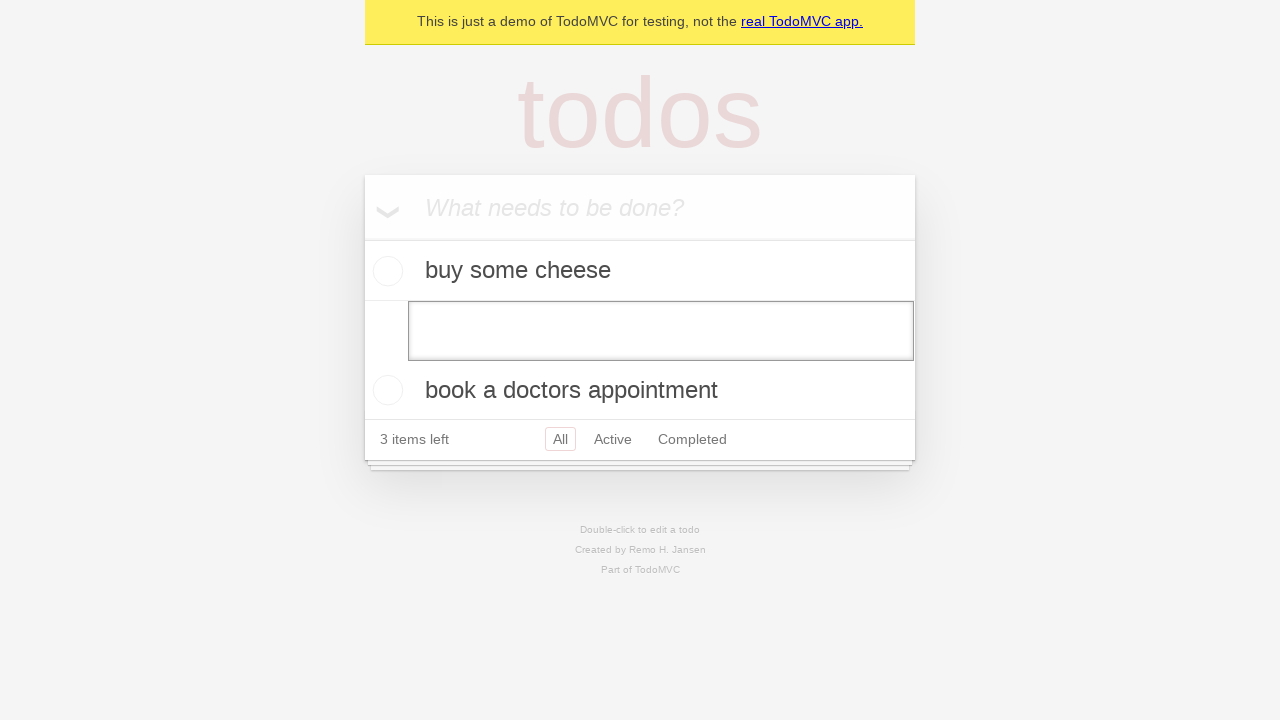

Pressed Enter to confirm edit with empty string, removing the todo item on internal:testid=[data-testid="todo-item"s] >> nth=1 >> internal:role=textbox[nam
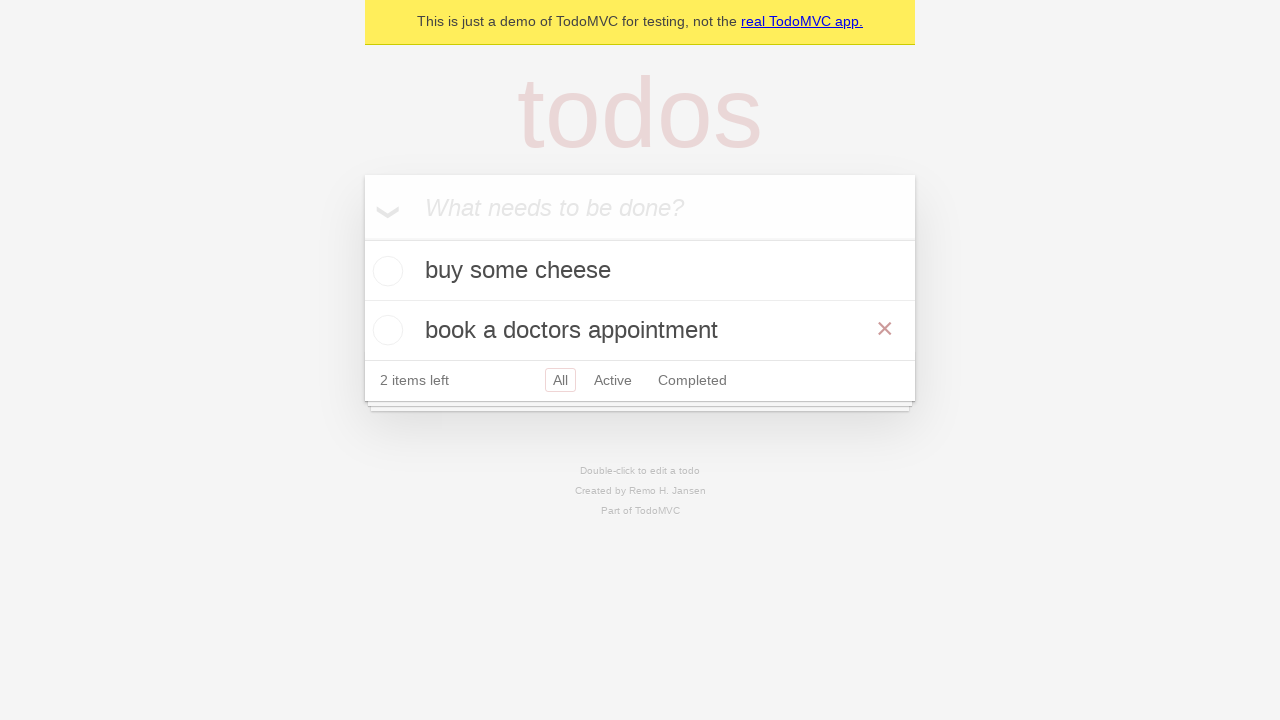

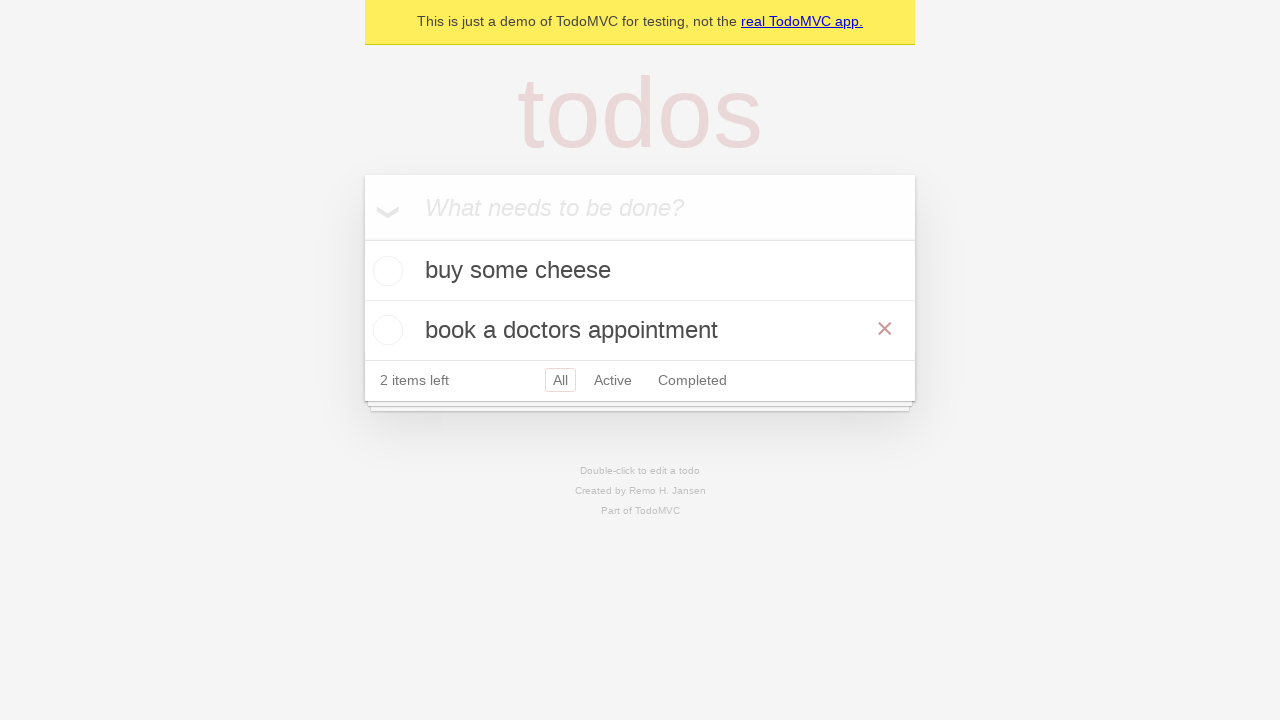